Tests add/remove element functionality by clicking Add Element button, verifying Delete button appears, then clicking Delete and verifying the page title remains visible

Starting URL: https://the-internet.herokuapp.com/add_remove_elements/

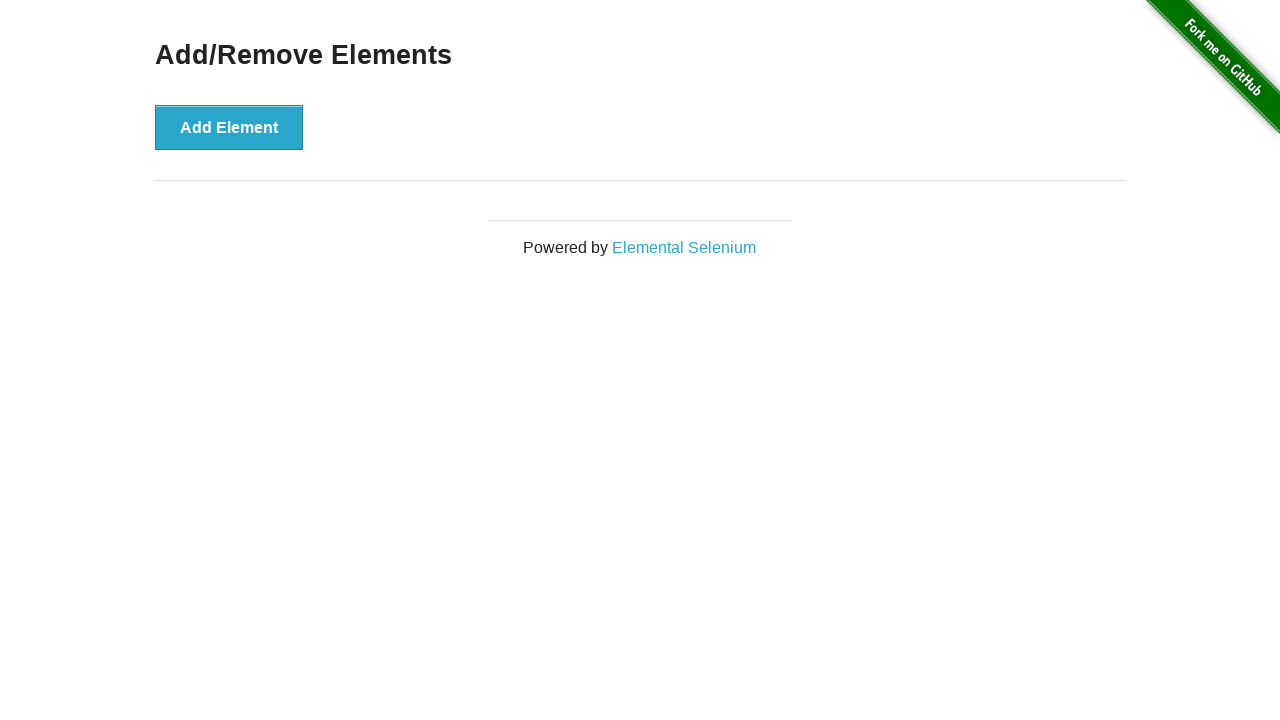

Clicked Add Element button at (229, 127) on xpath=//button[text()='Add Element']
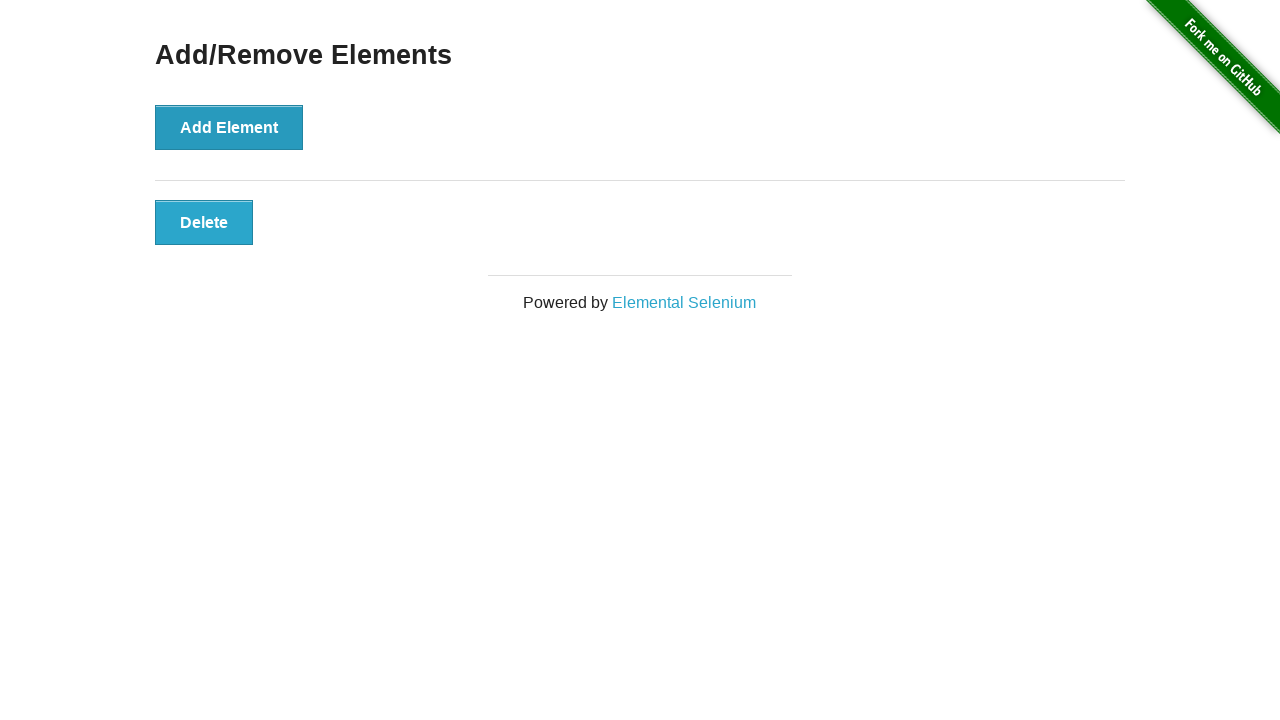

Located Delete button element
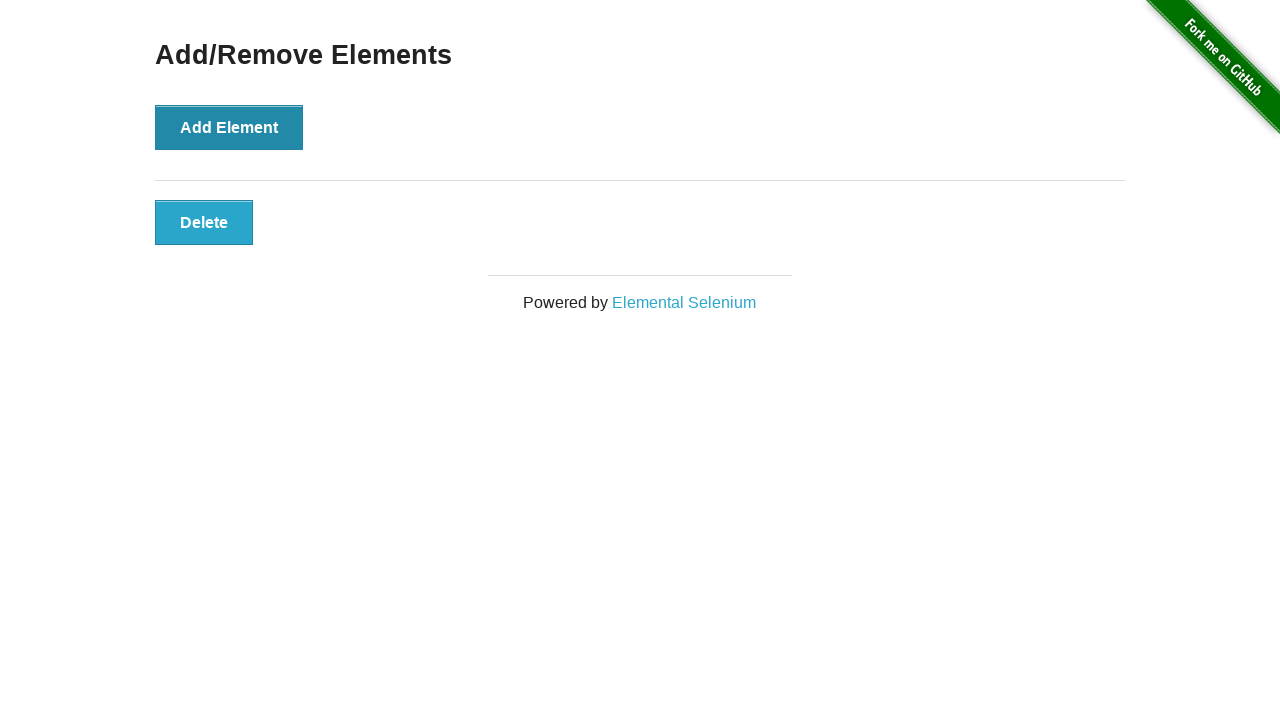

Verified Delete button is visible
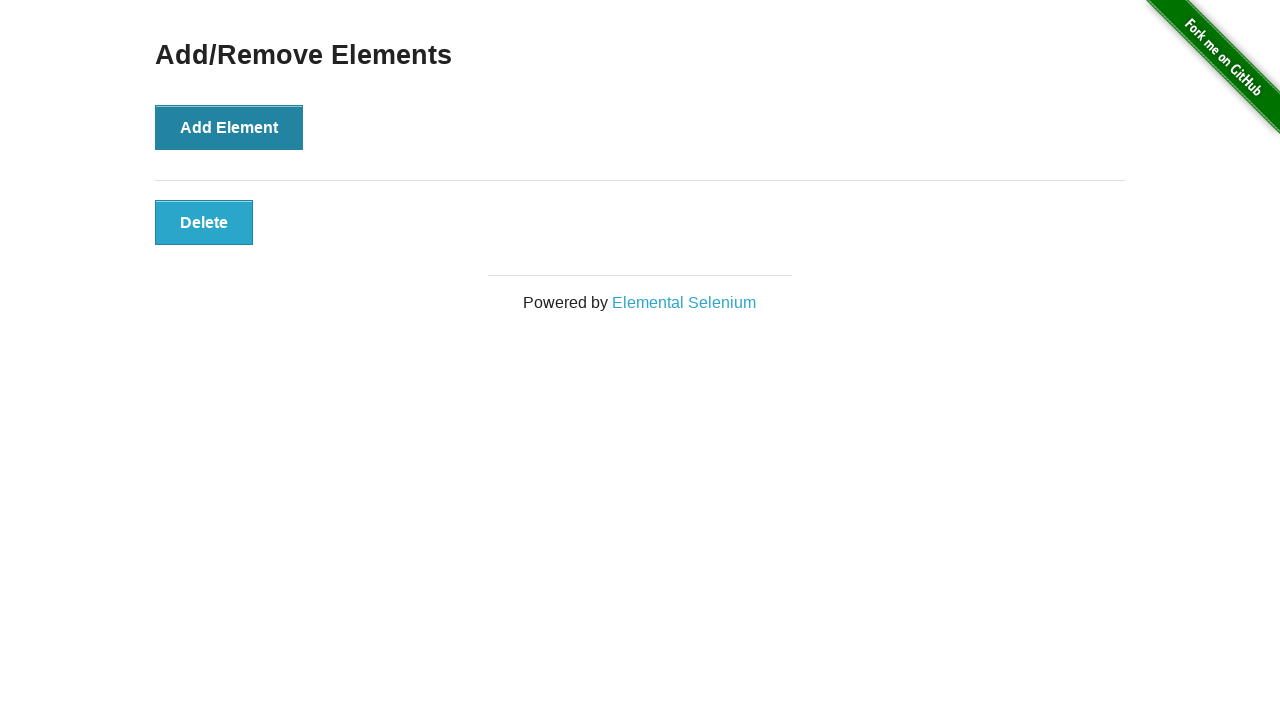

Clicked Delete button at (204, 222) on xpath=//button[@class='added-manually']
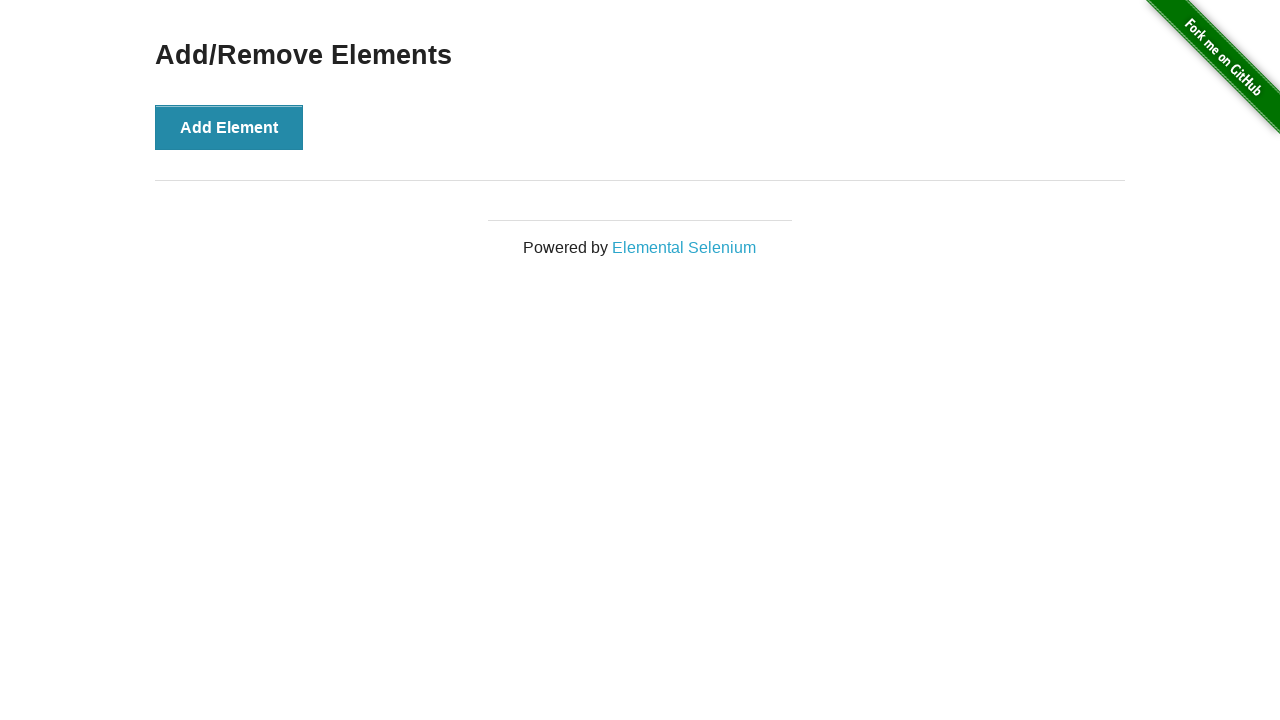

Located Add/Remove Elements heading
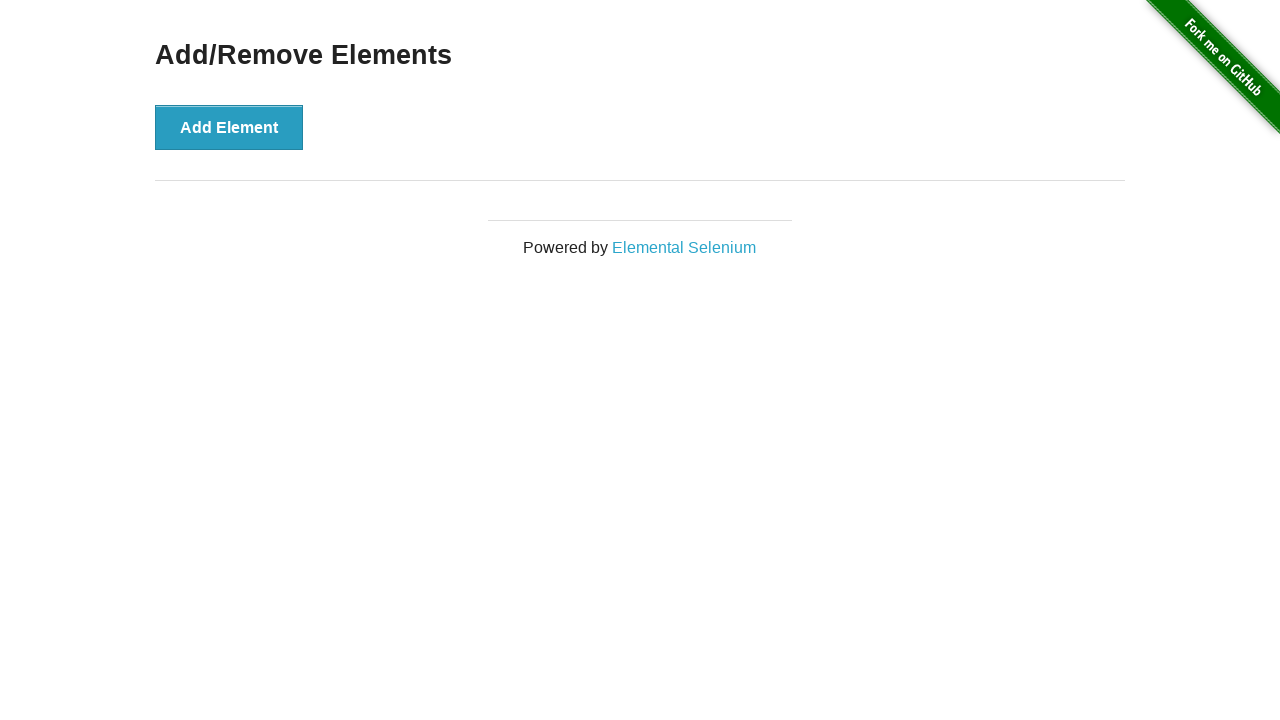

Verified Add/Remove Elements heading is still visible
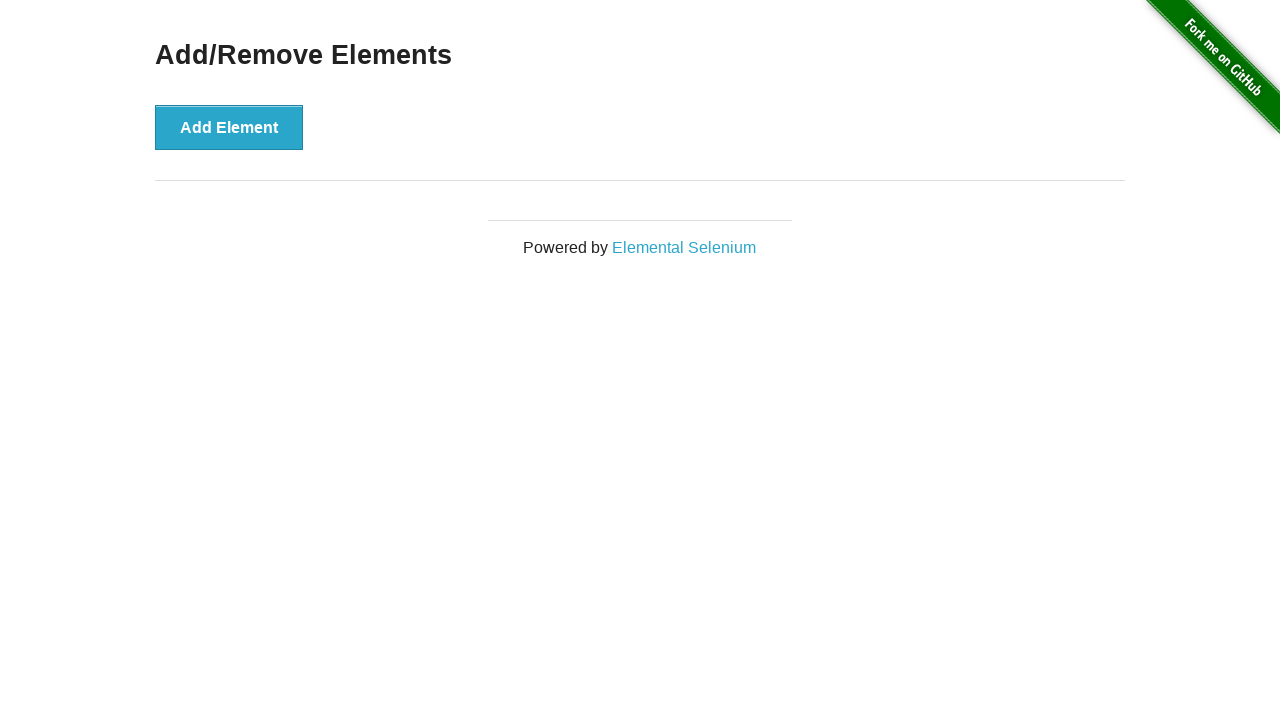

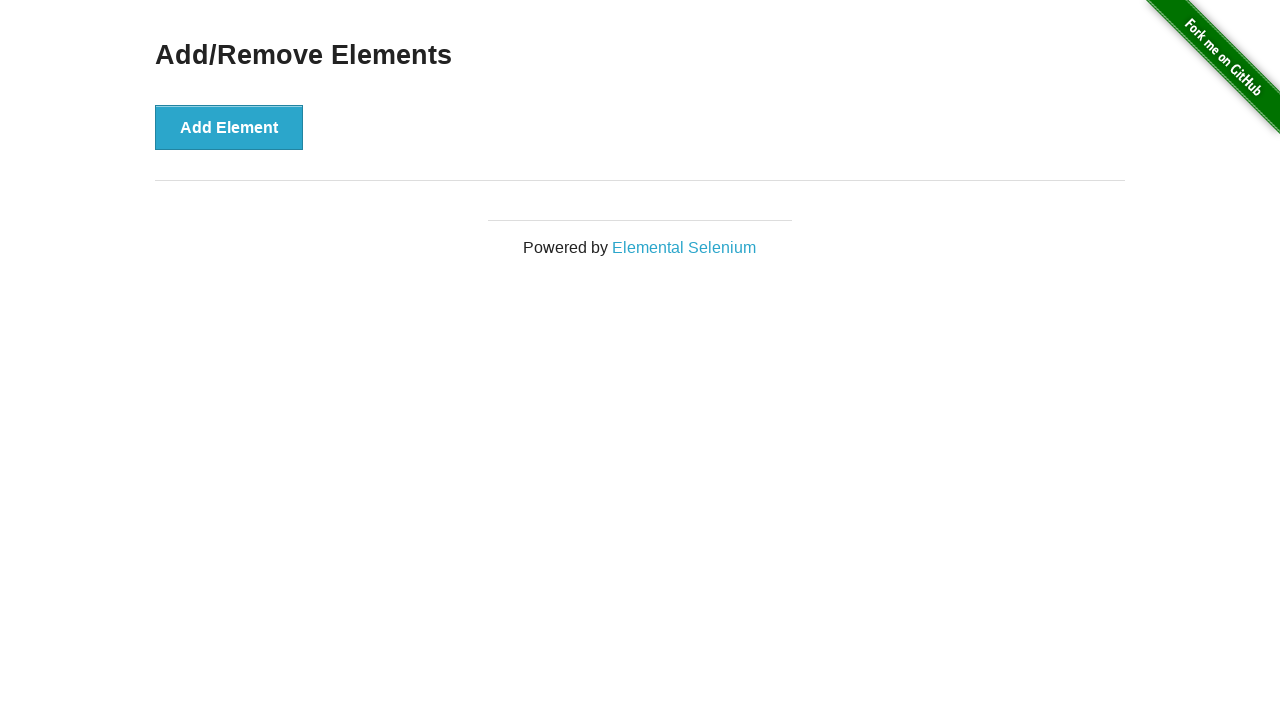